Navigates to Gmail and verifies the page title

Starting URL: http://www.gmail.com

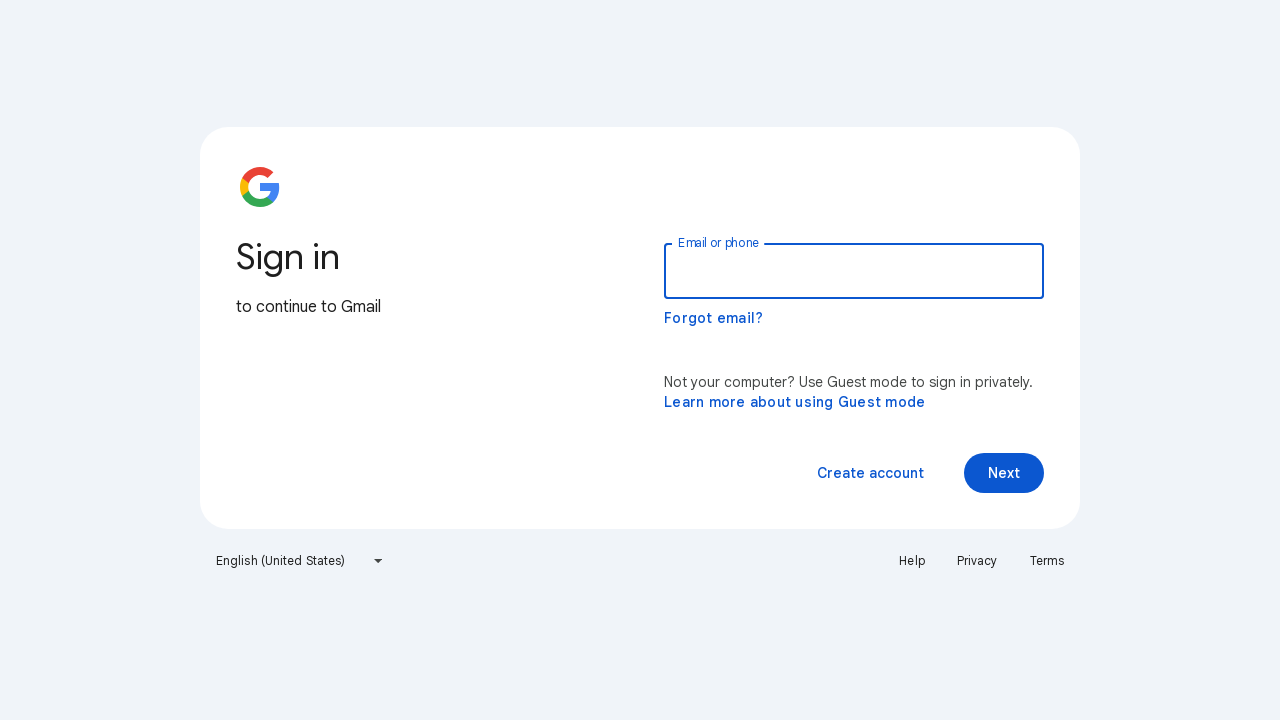

Navigated to Gmail homepage
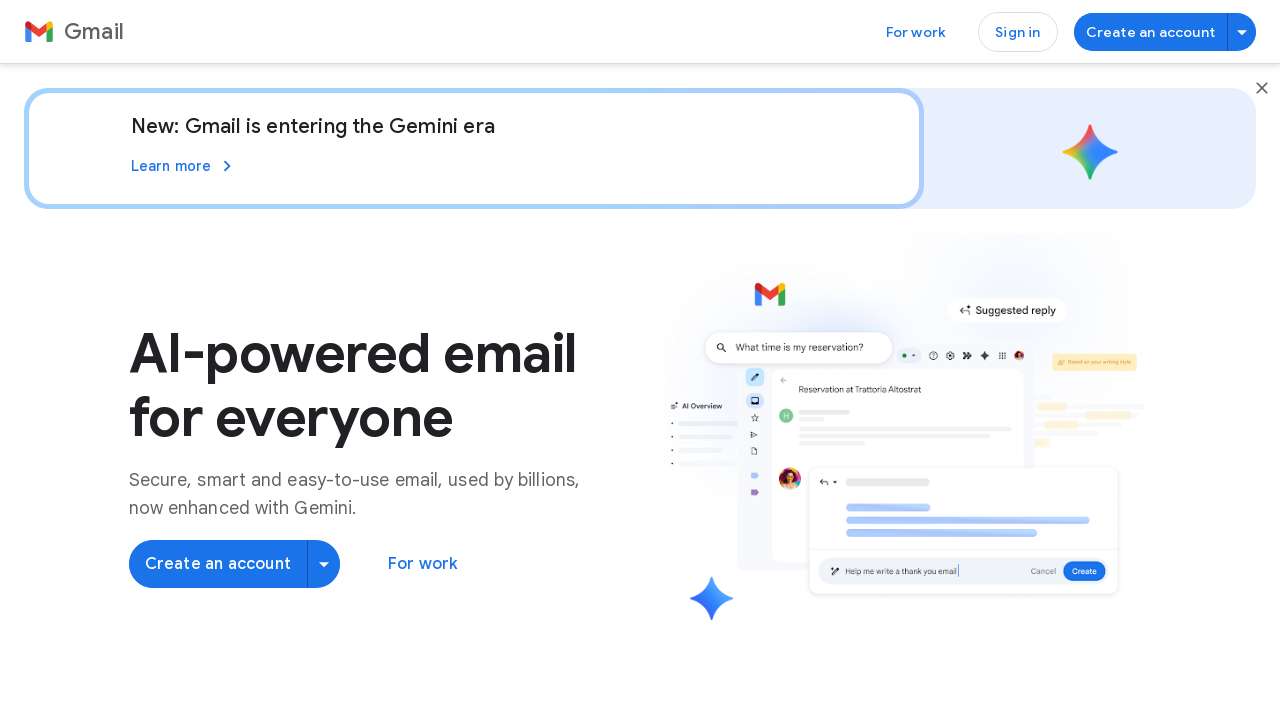

Verified page title contains 'Gmail'
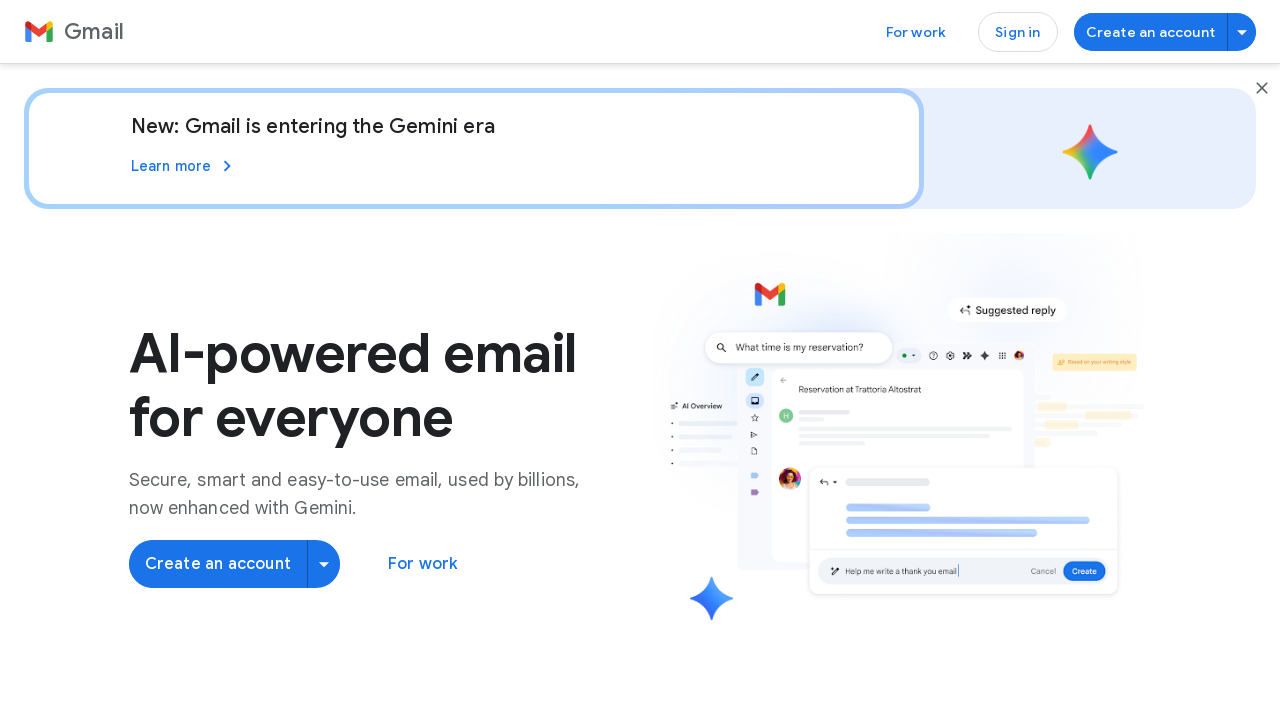

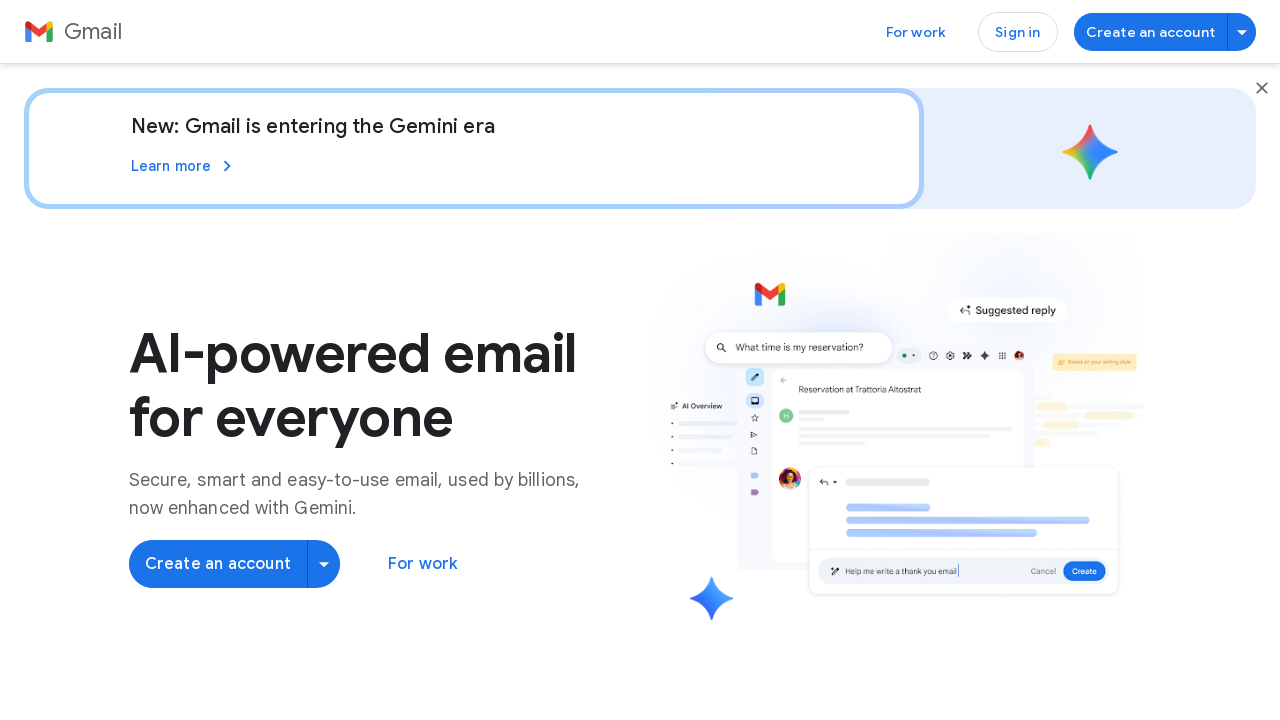